Tests double-clicking a button and verifying the success message appears

Starting URL: https://demoqa.com/buttons

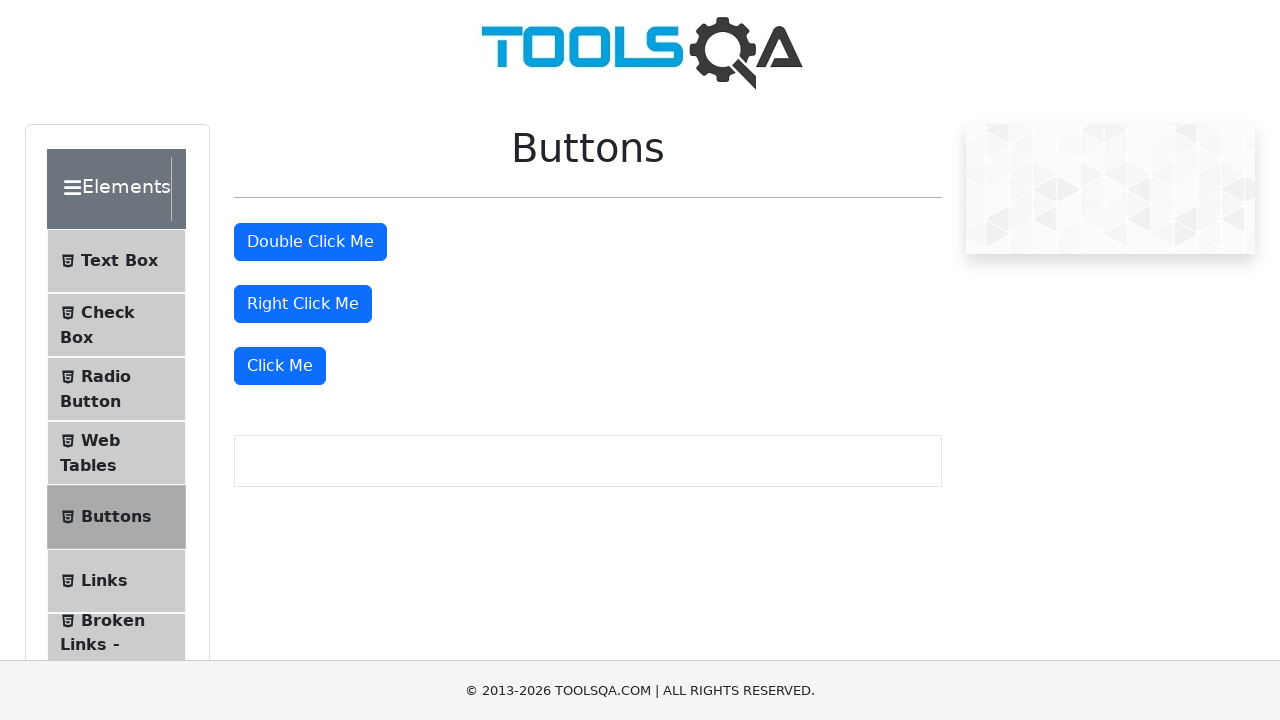

Scrolled to double-click button into view
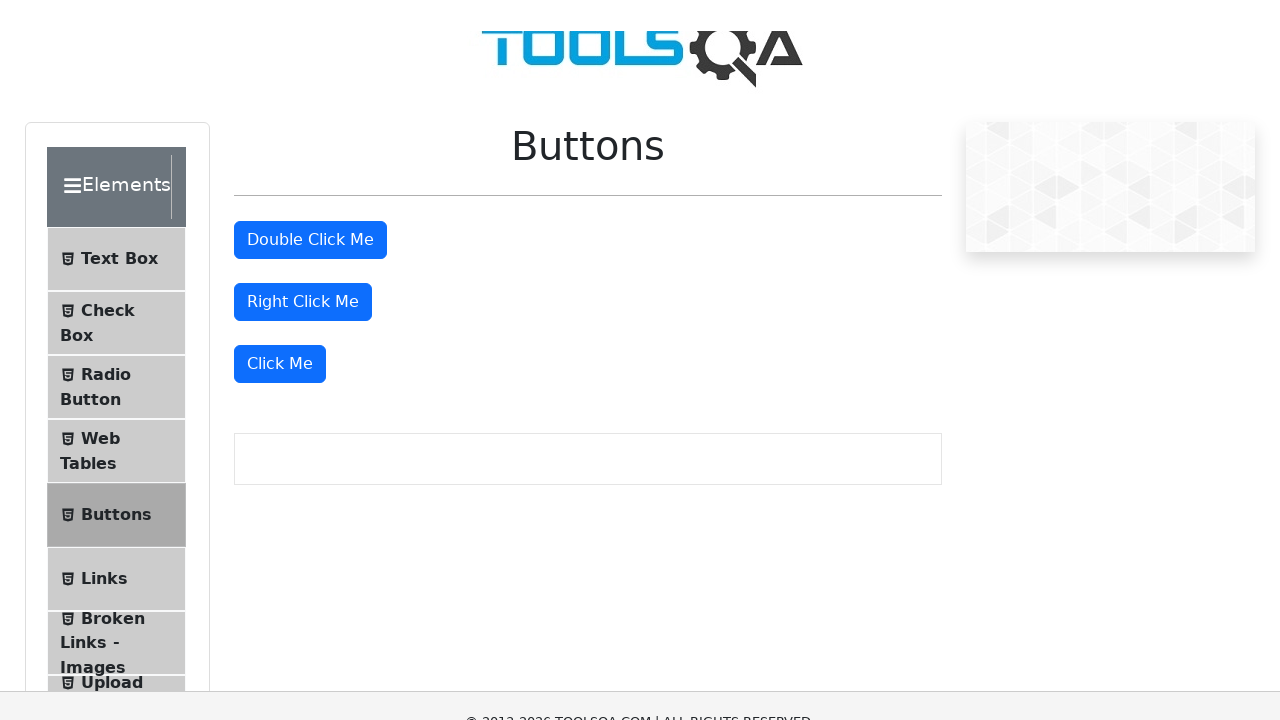

Double-clicked the button at (310, 19) on #doubleClickBtn
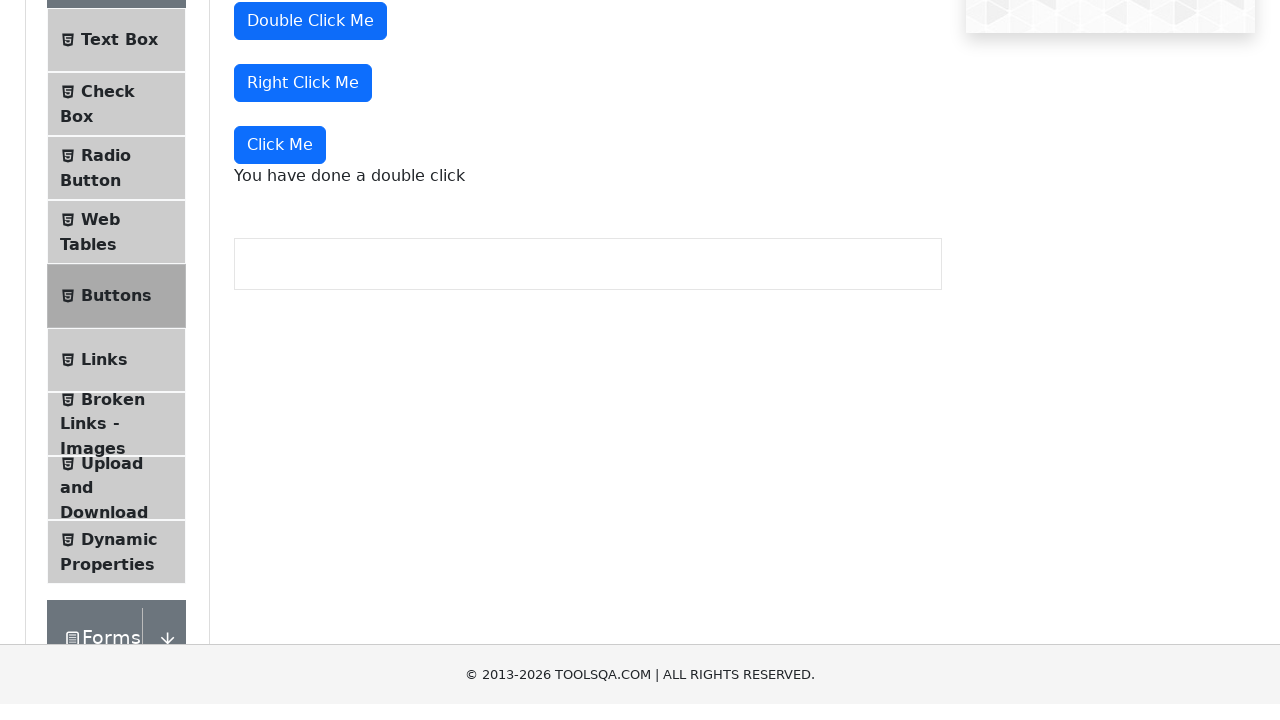

Success message appeared after double-click
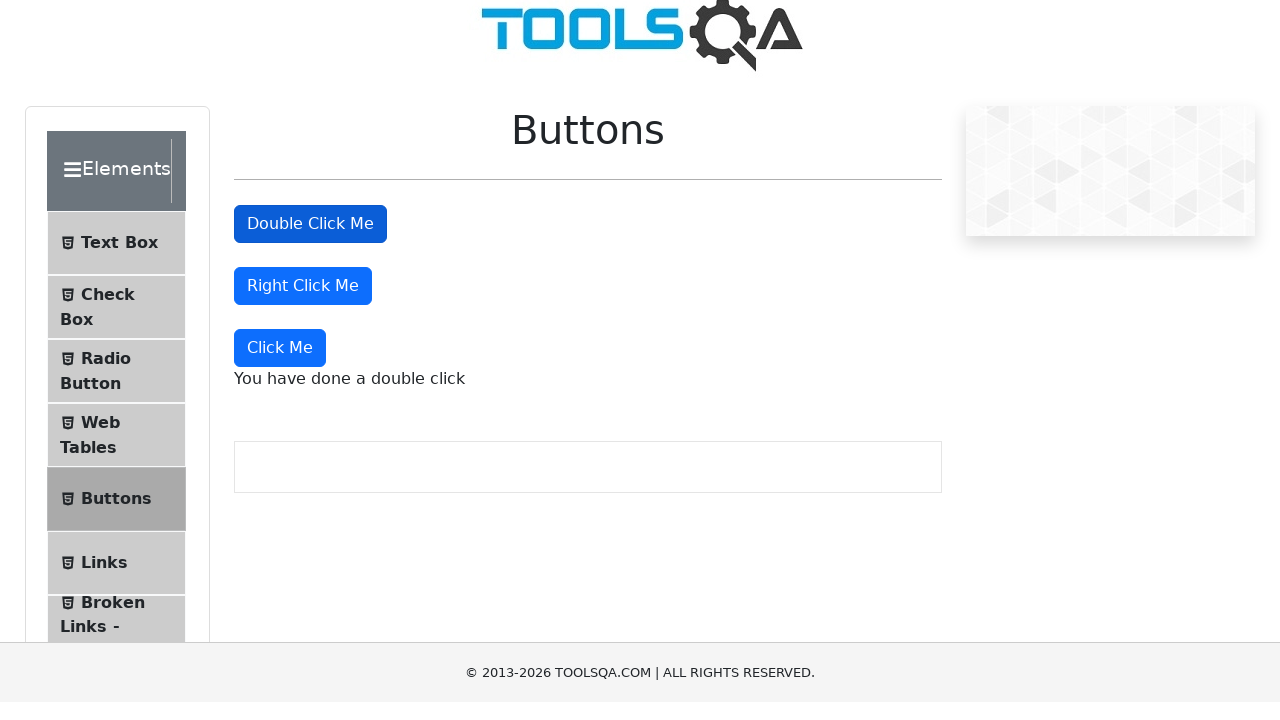

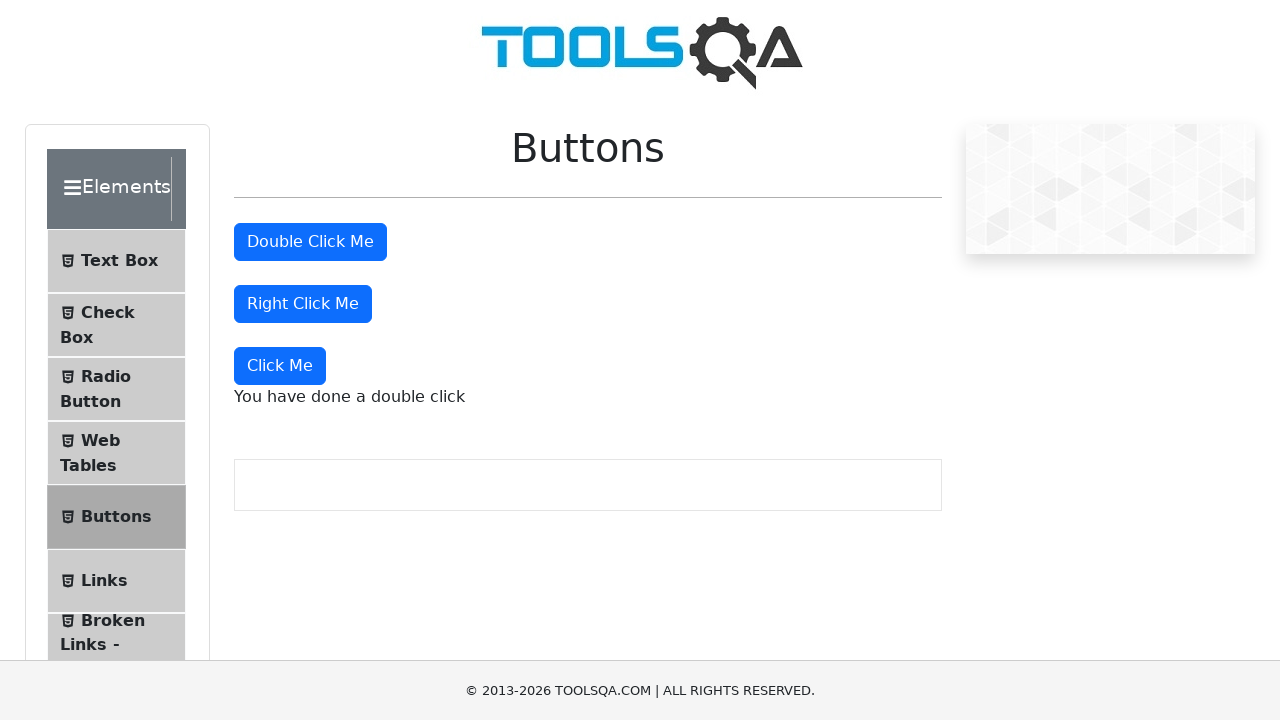